Tests that clicking on the Cart link navigates to the cart page by verifying the URL contains "cart".

Starting URL: https://demoblaze.com/

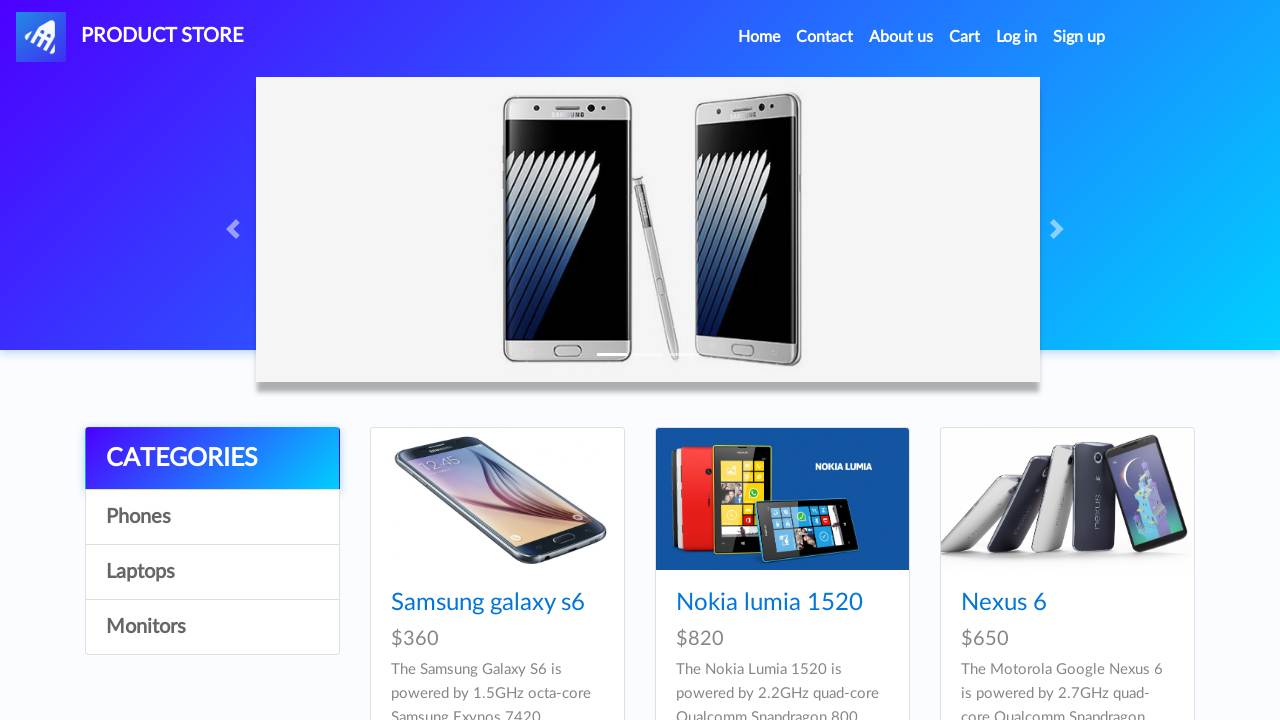

Navigated to https://demoblaze.com/
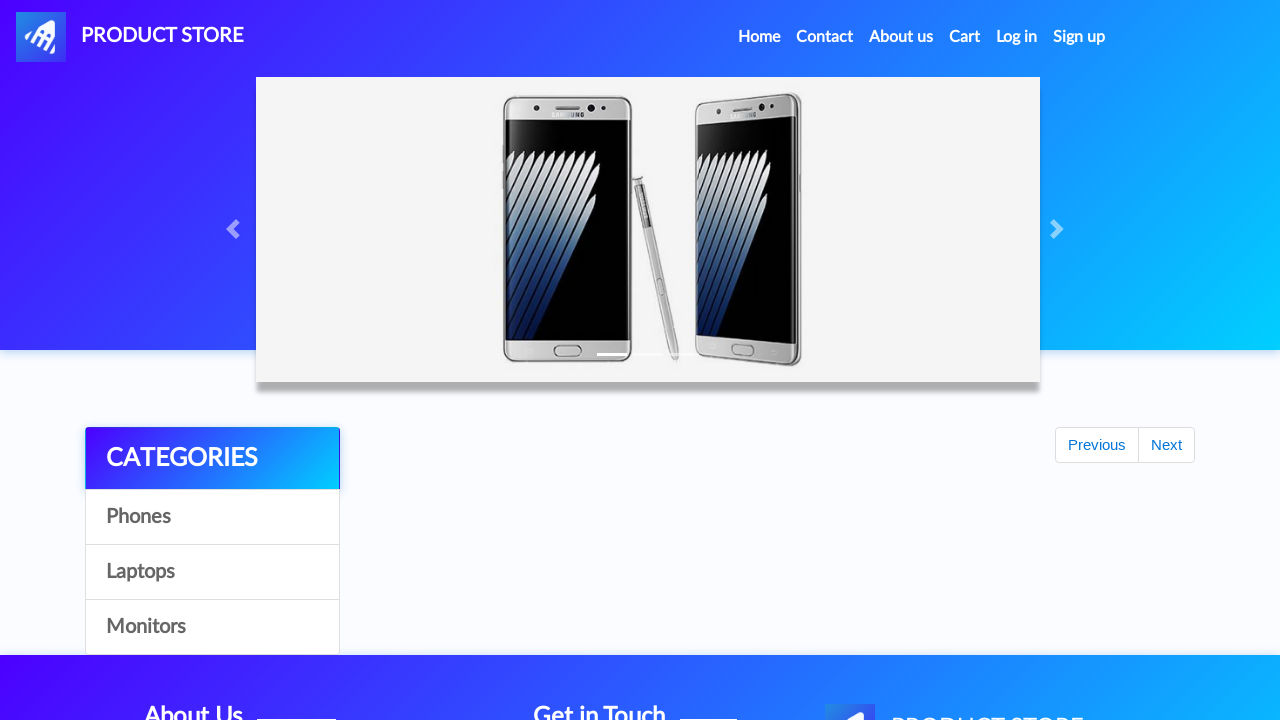

Clicked on Cart link at (965, 37) on internal:role=link[name="Cart"i] >> nth=0
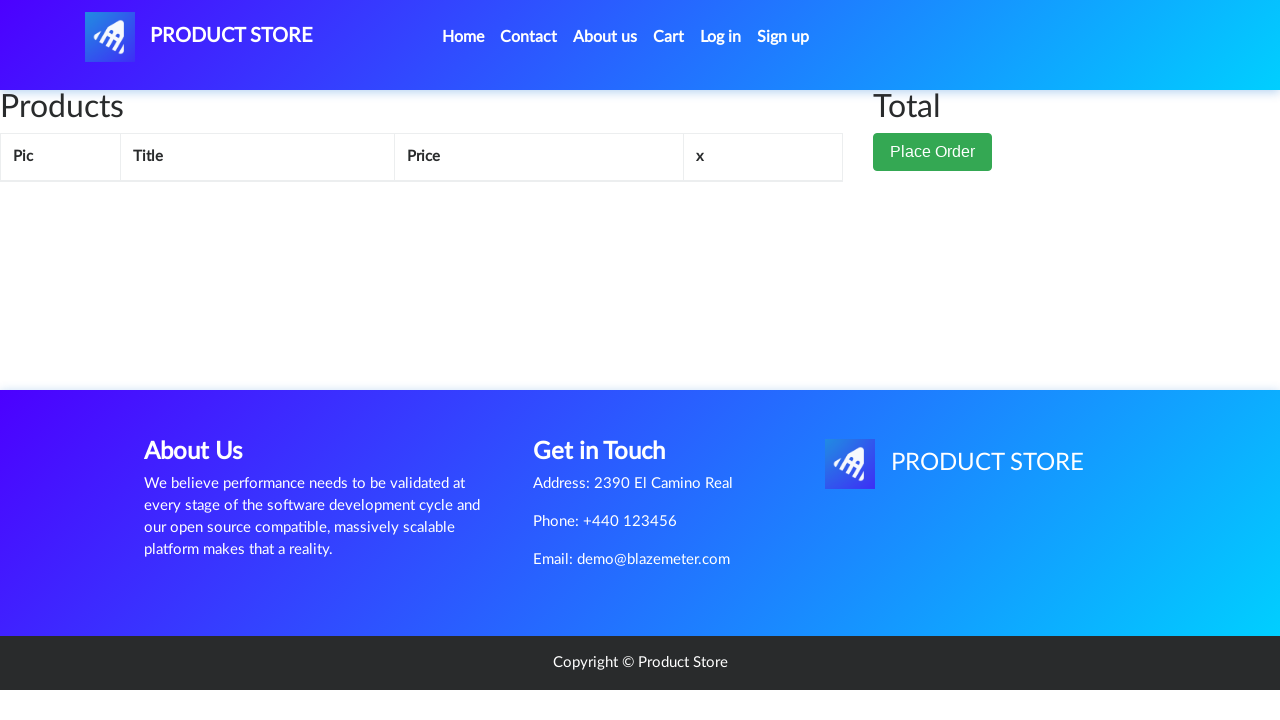

Verified URL contains 'cart' and page loaded
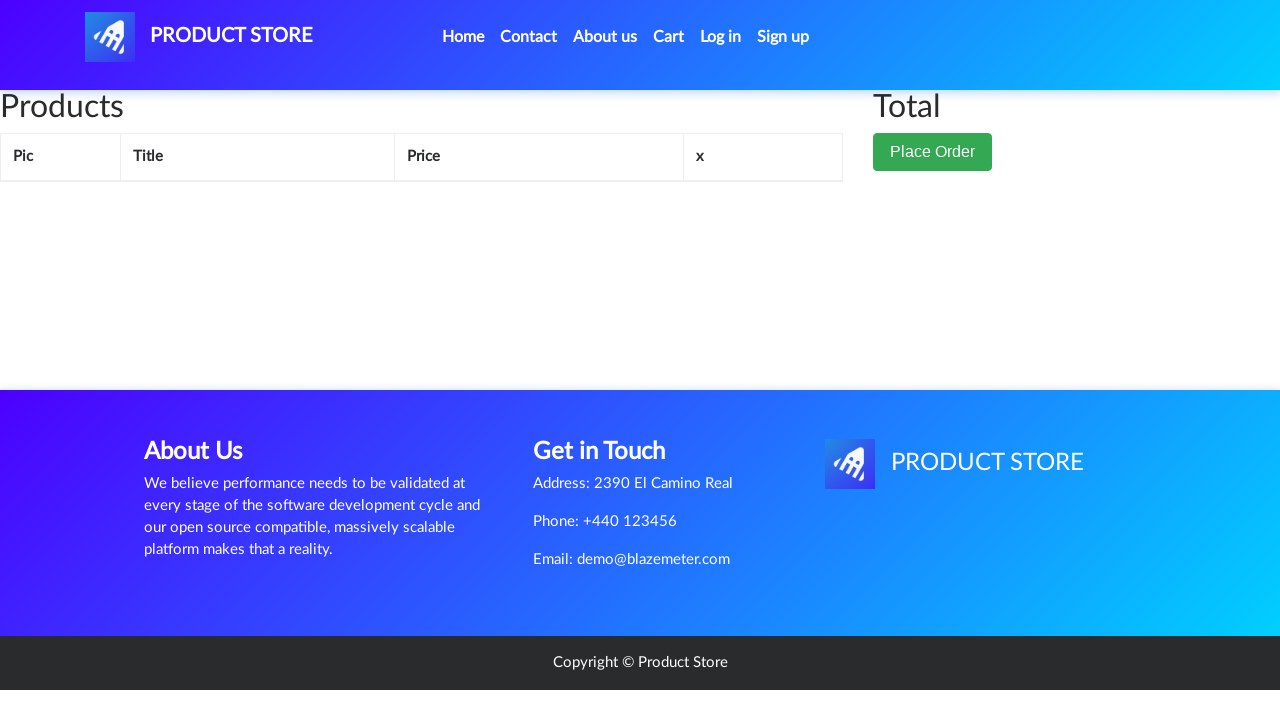

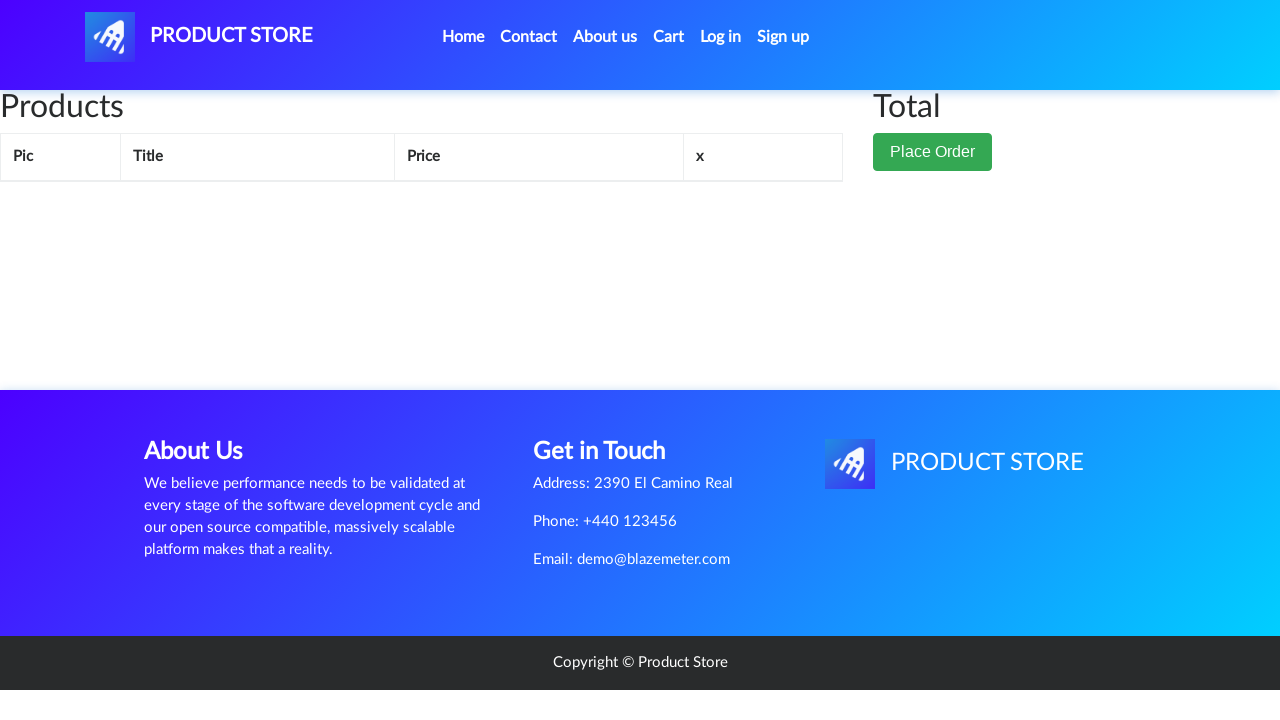